Tests React Semantic UI dropdown by selecting a person from the dropdown list

Starting URL: https://react.semantic-ui.com/maximize/dropdown-example-selection/

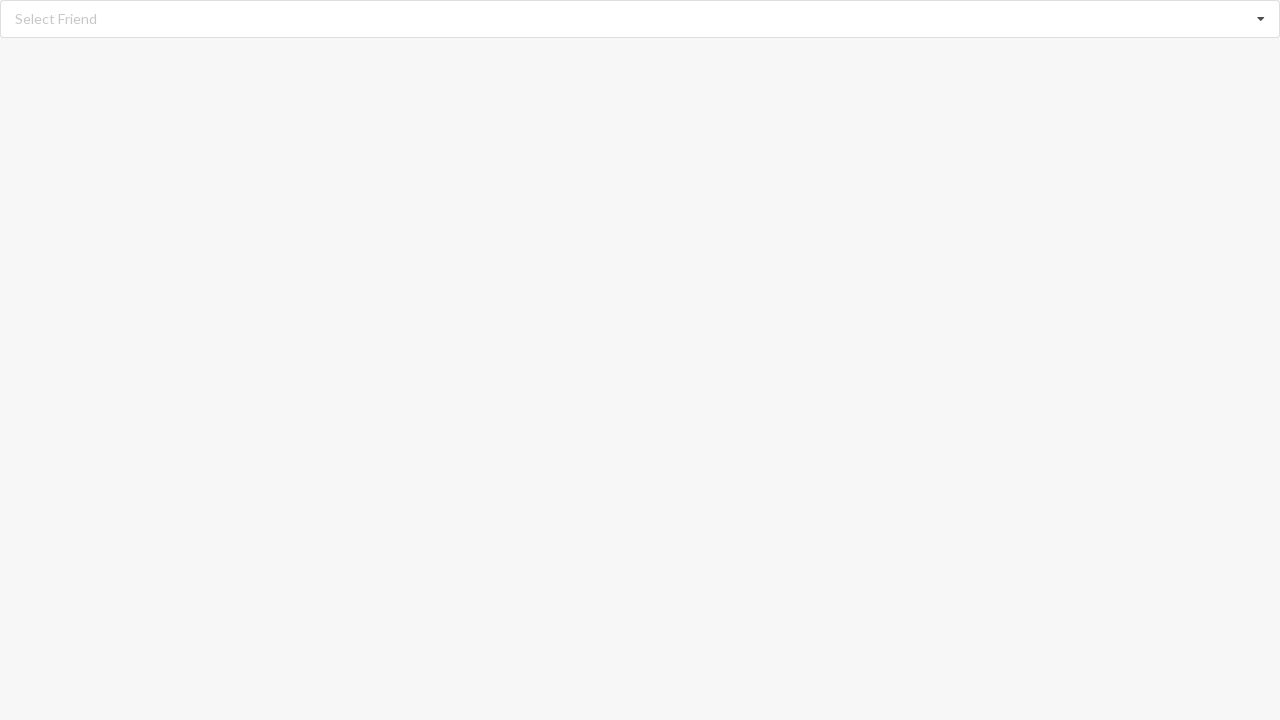

Clicked on React Semantic UI dropdown to open selection menu at (56, 19) on xpath=//div[@class='ui fluid selection dropdown']/div[@class='divider default te
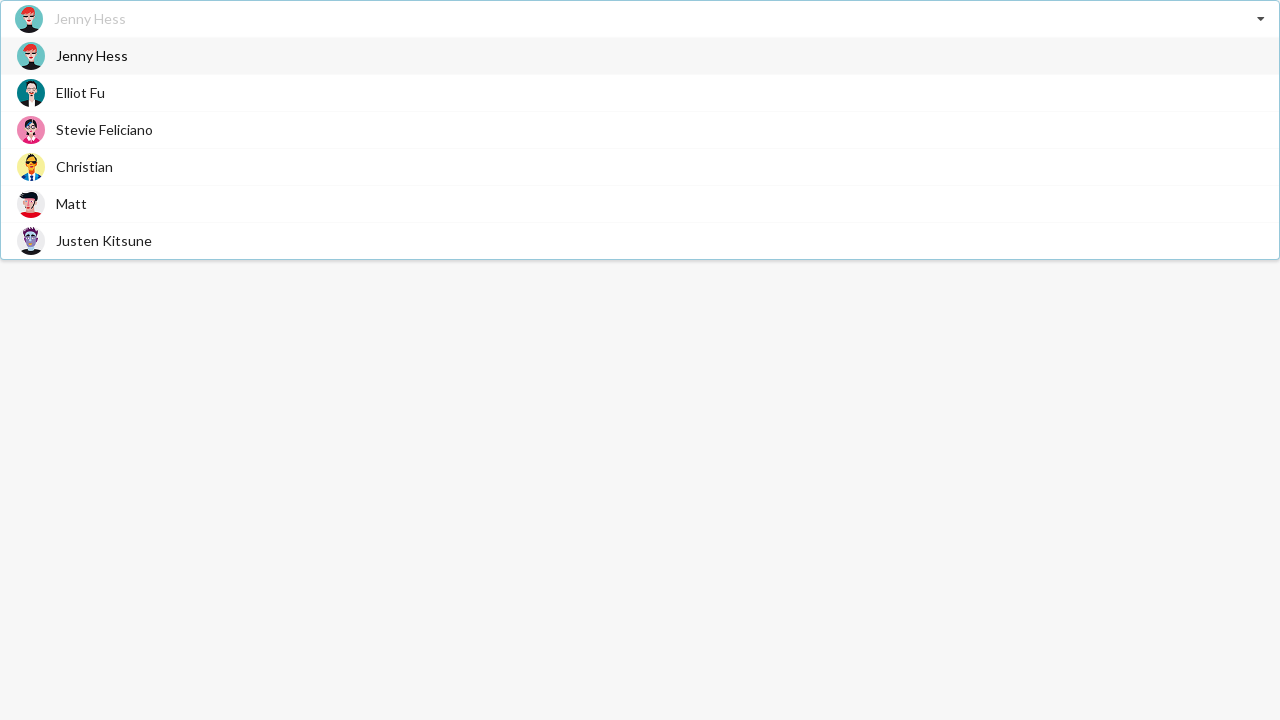

Selected 'Jenny Hess' from the dropdown list at (92, 56) on xpath=//div[@class='visible menu transition']//span[text()='Jenny Hess']
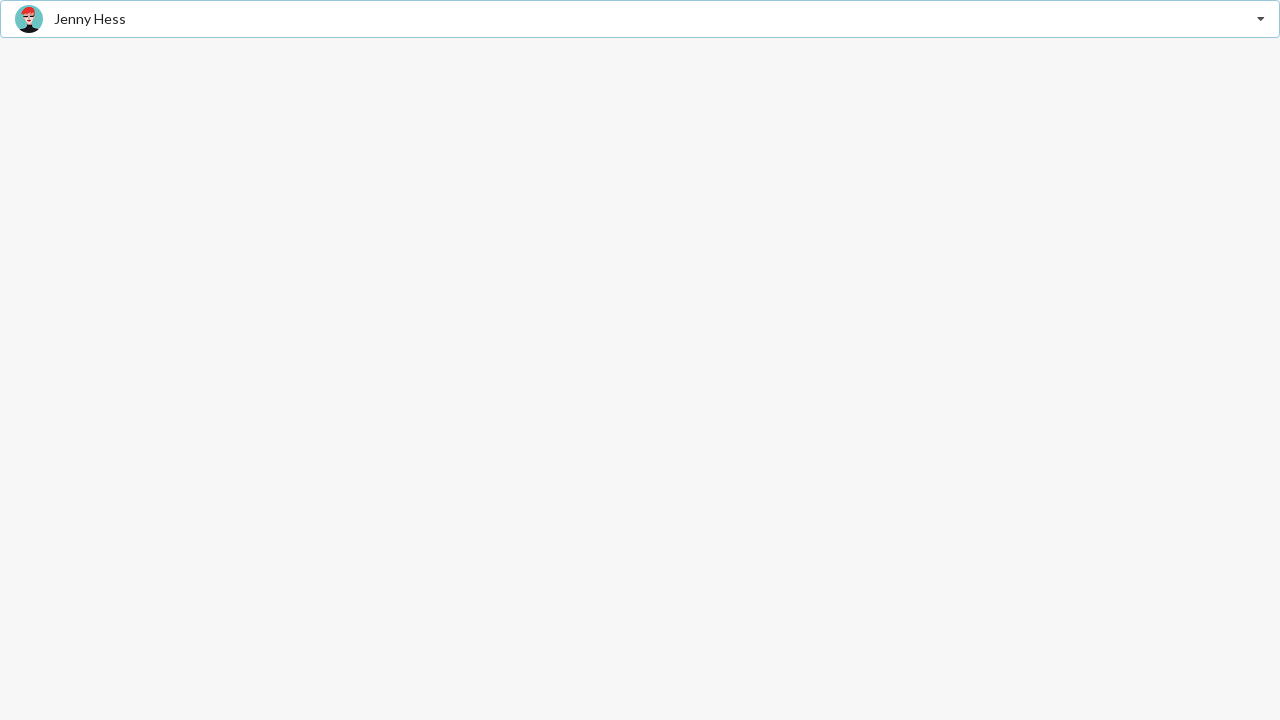

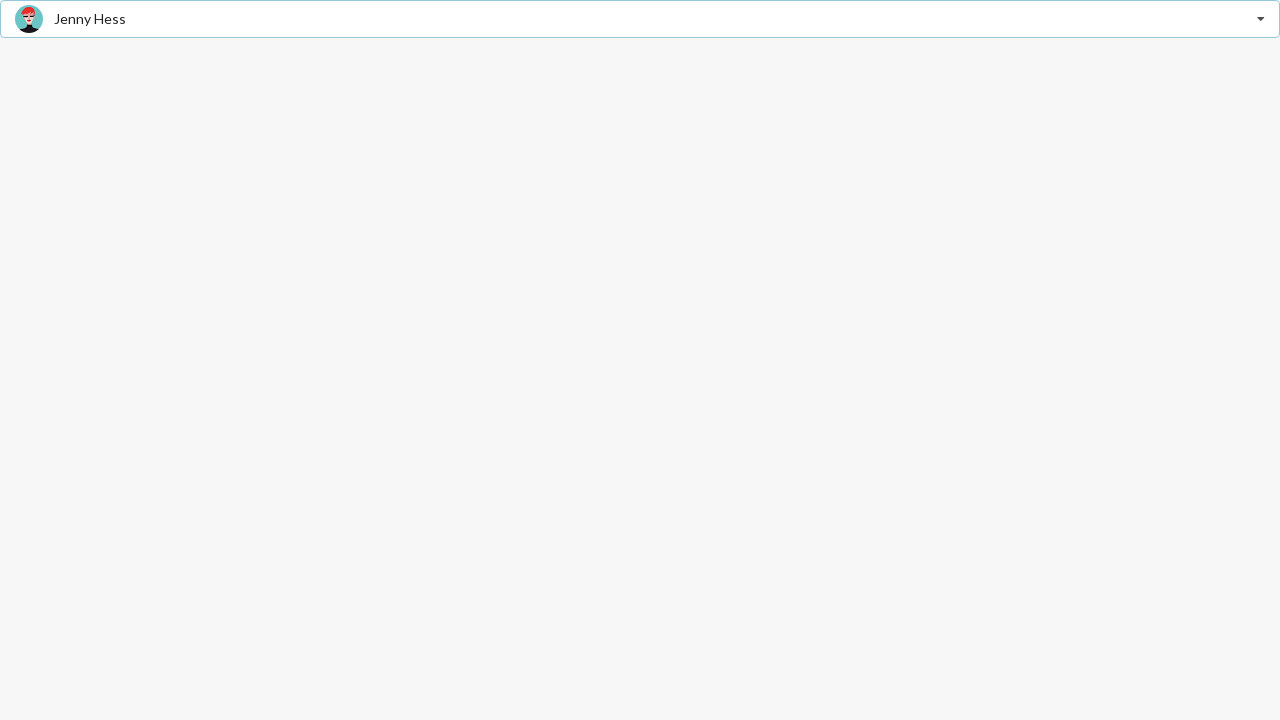